Tests that the Clear completed button displays correct text after marking an item complete

Starting URL: https://demo.playwright.dev/todomvc

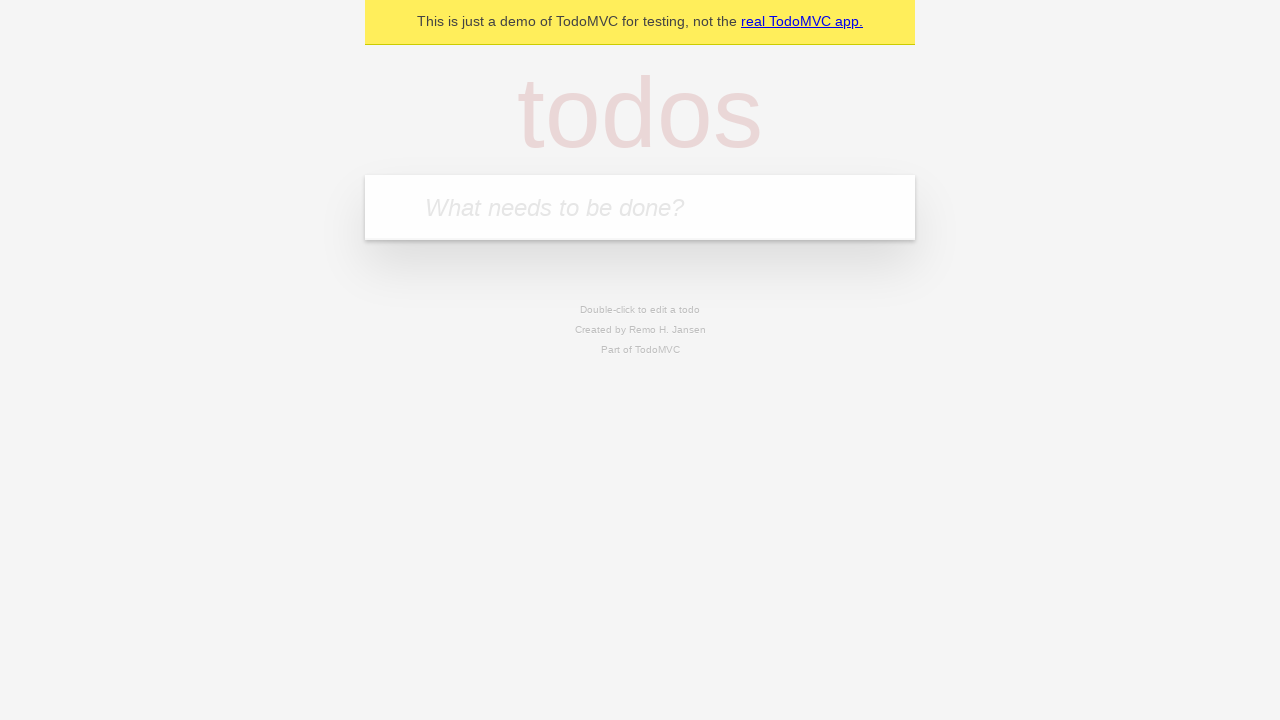

Filled todo input with 'buy some cheese' on internal:attr=[placeholder="What needs to be done?"i]
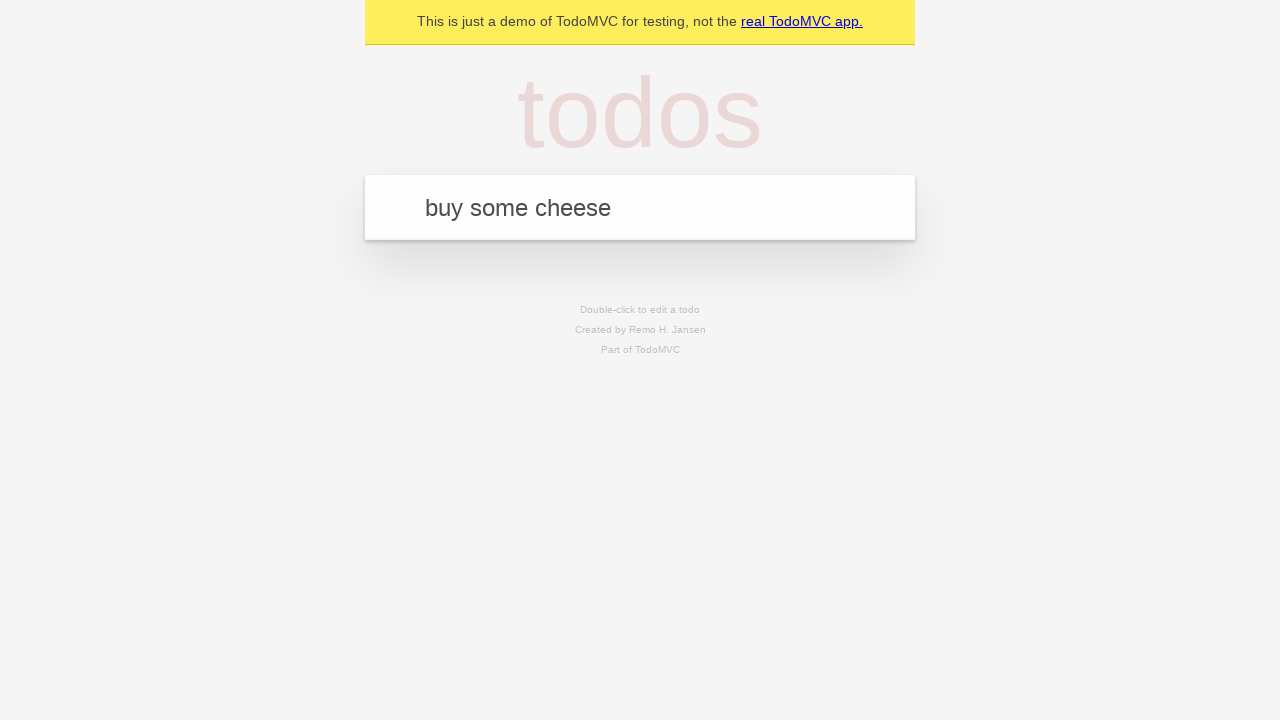

Pressed Enter to add first todo on internal:attr=[placeholder="What needs to be done?"i]
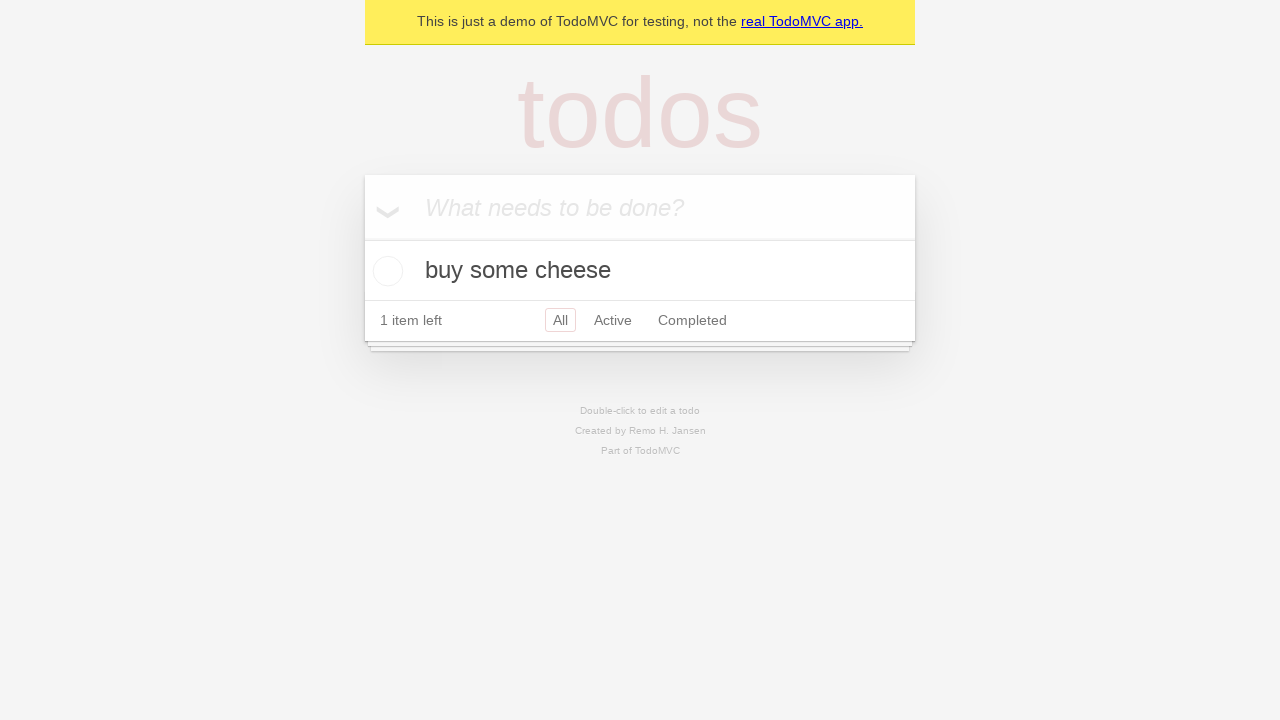

Filled todo input with 'feed the cat' on internal:attr=[placeholder="What needs to be done?"i]
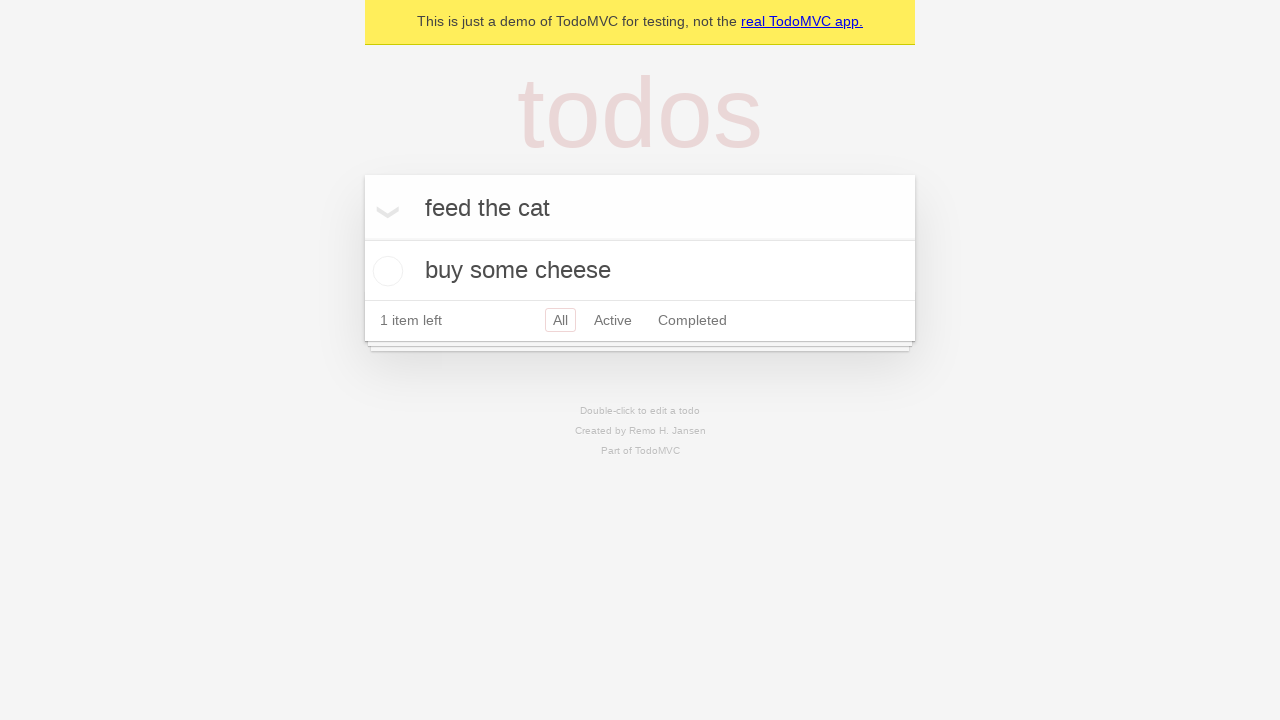

Pressed Enter to add second todo on internal:attr=[placeholder="What needs to be done?"i]
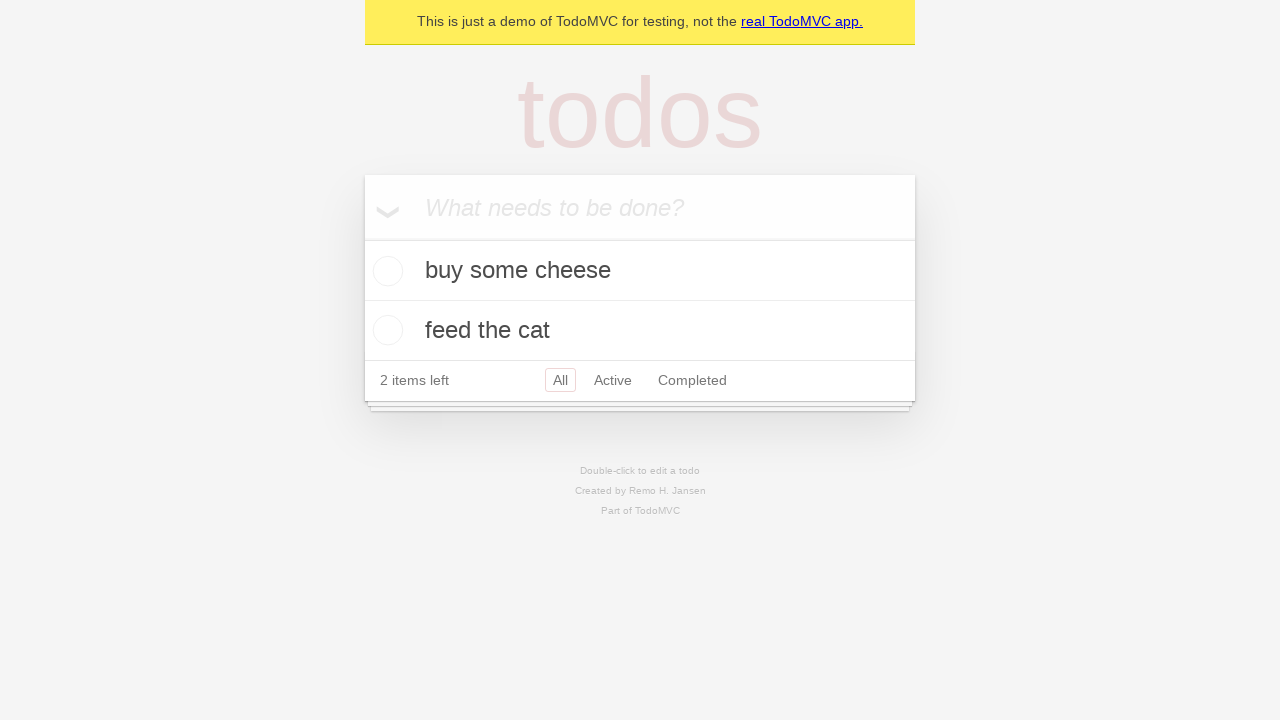

Filled todo input with 'book a doctors appointment' on internal:attr=[placeholder="What needs to be done?"i]
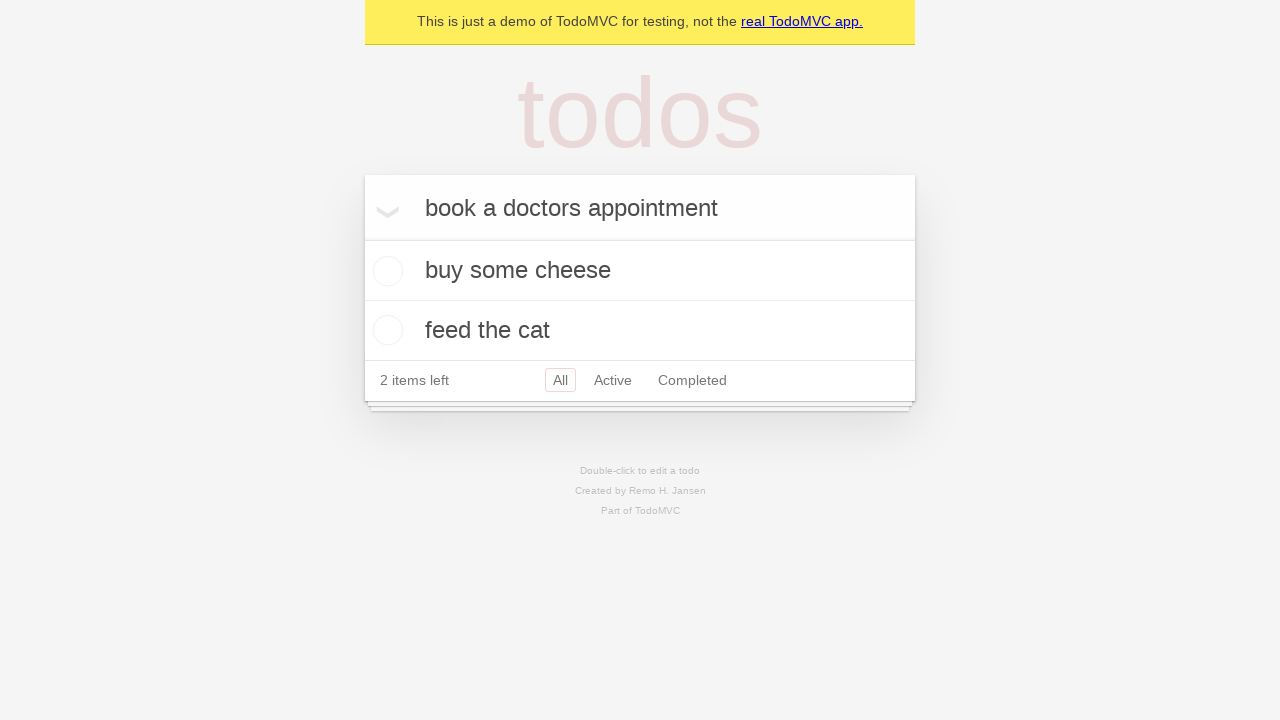

Pressed Enter to add third todo on internal:attr=[placeholder="What needs to be done?"i]
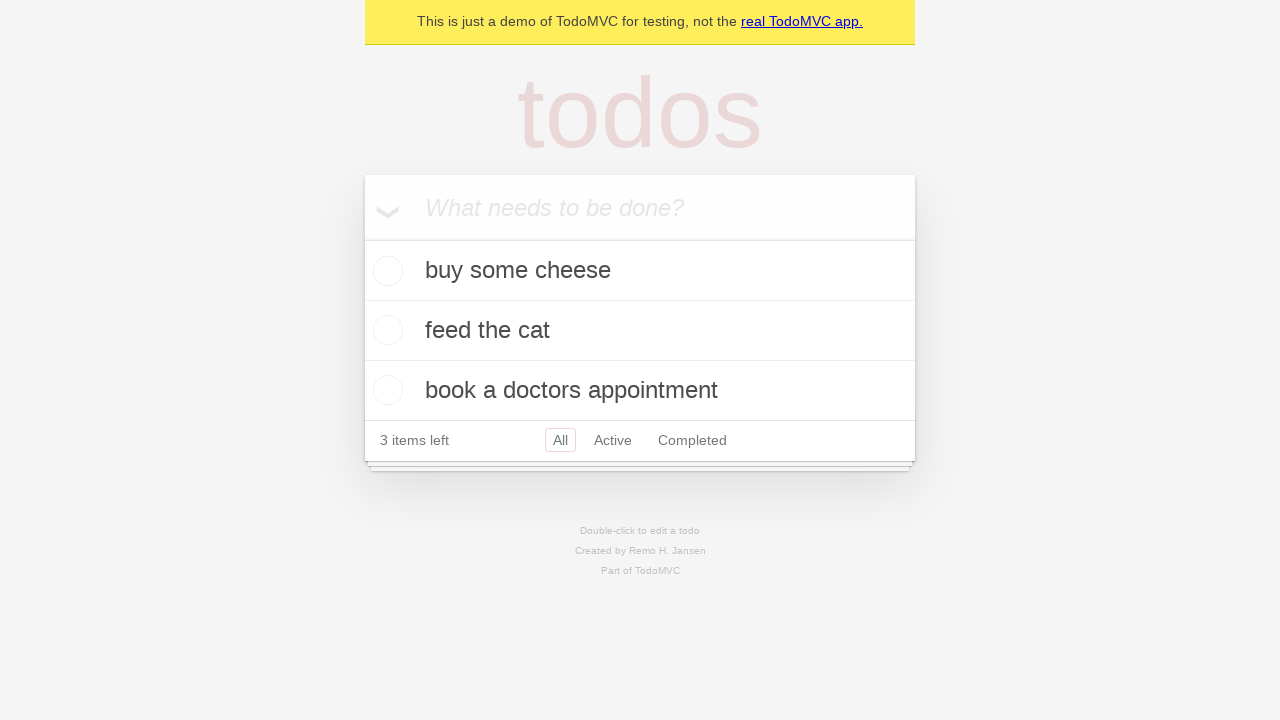

Marked first todo as completed at (385, 271) on .todo-list li .toggle >> nth=0
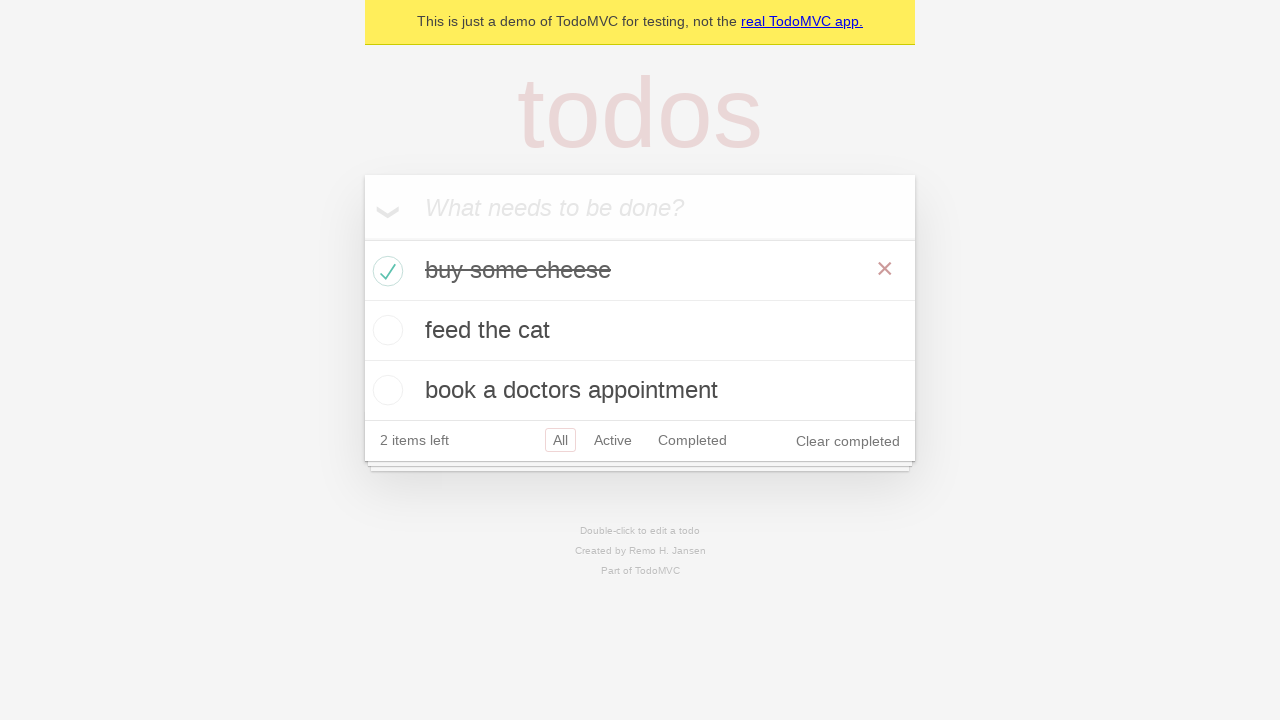

Clear completed button is now visible
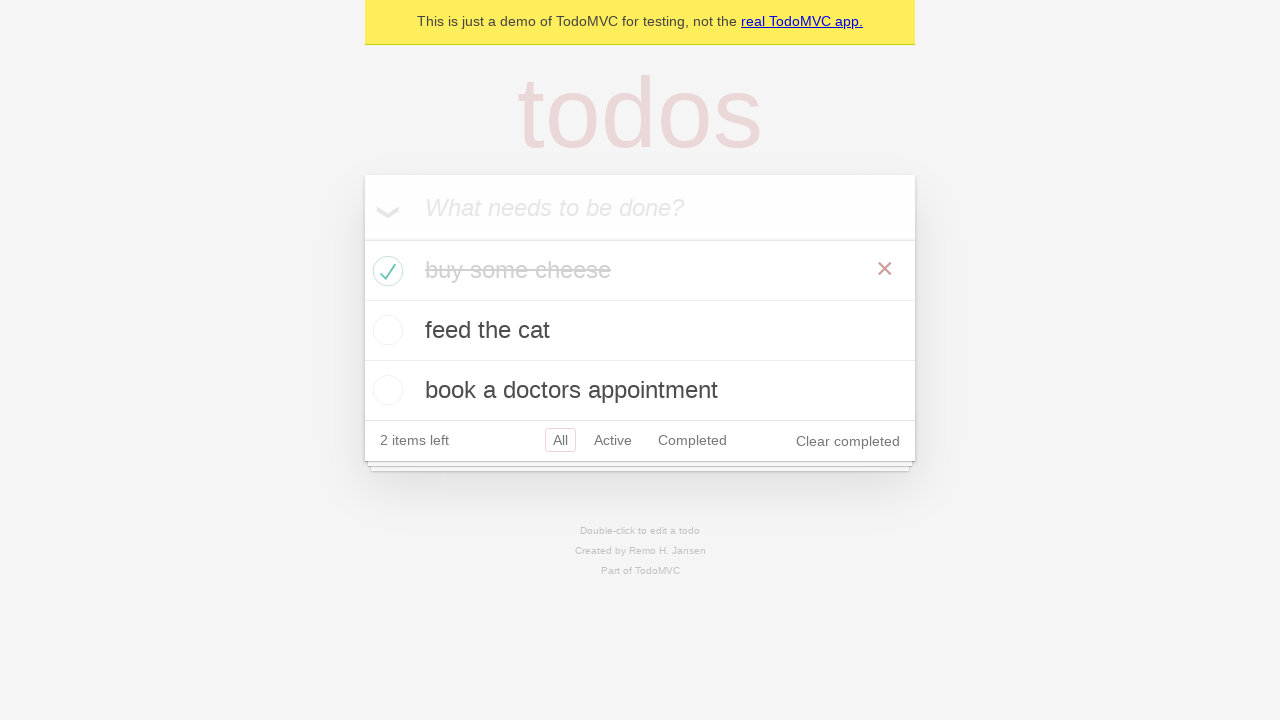

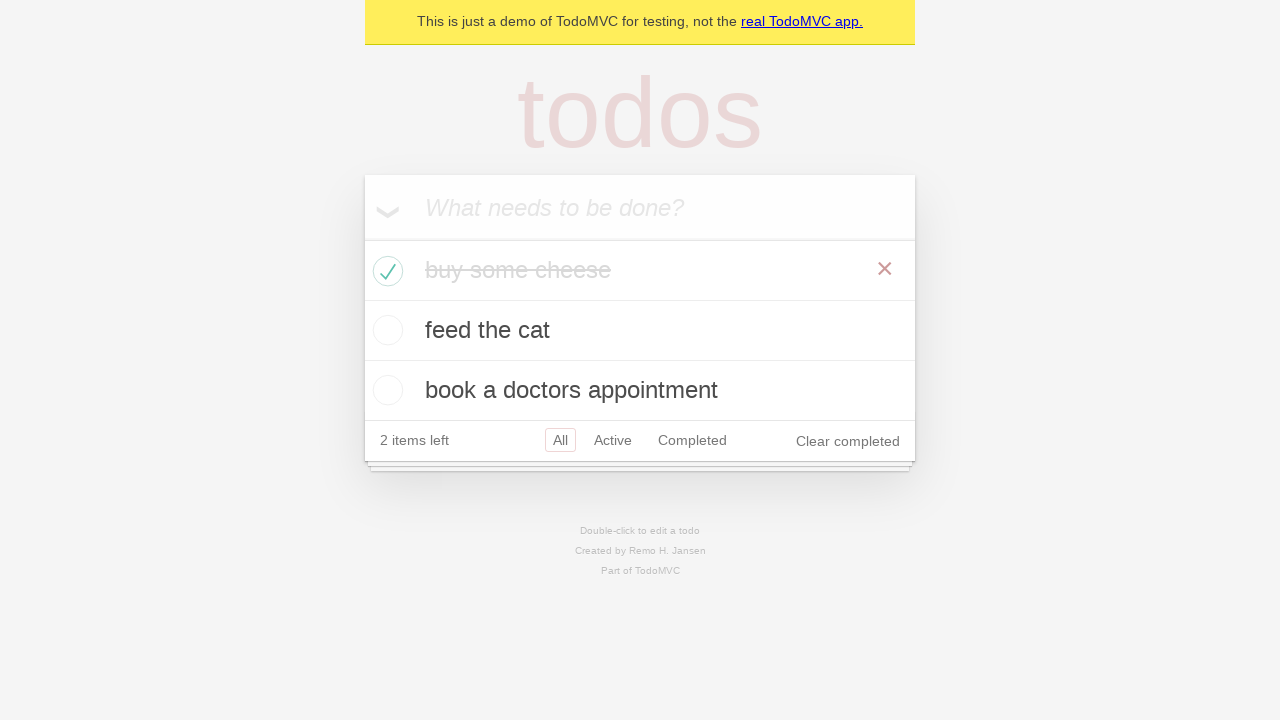